Tests autocomplete suggestion functionality by typing 'IND' into an input field and selecting 'India' from the dropdown suggestions.

Starting URL: https://rahulshettyacademy.com/AutomationPractice/

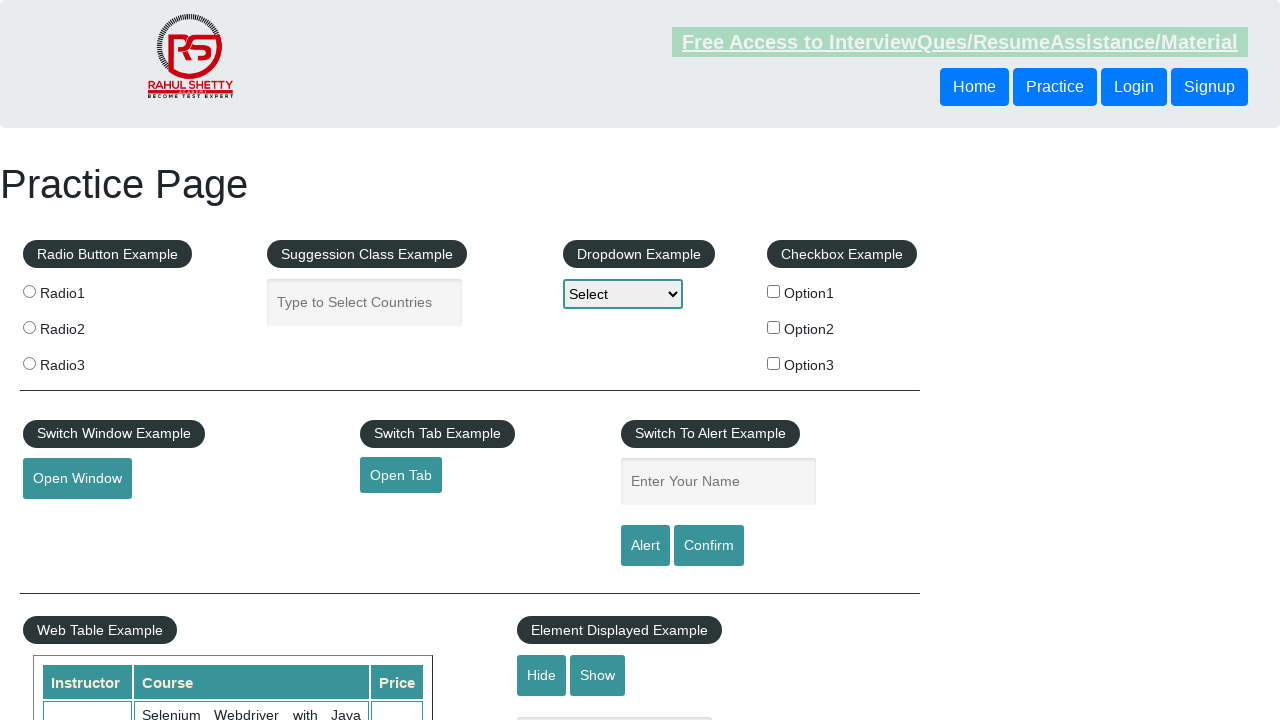

Clicked on the autocomplete input field at (365, 302) on xpath=//input[@id='autocomplete']
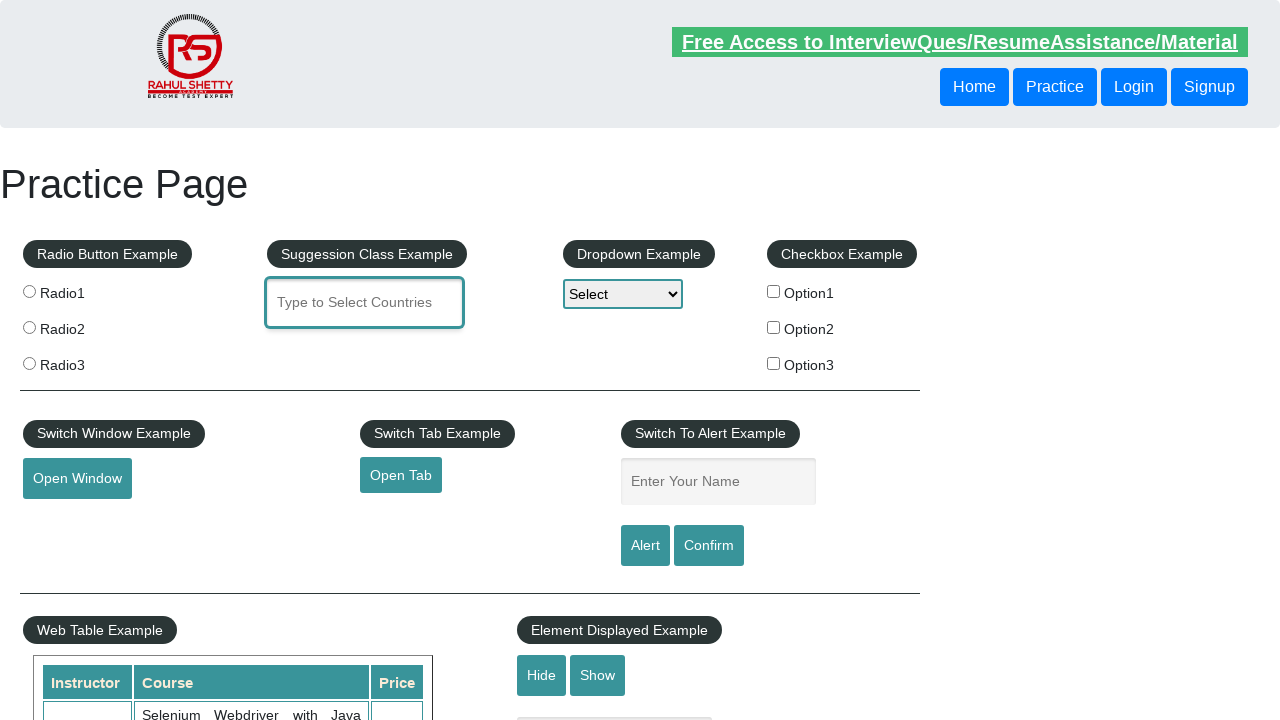

Cleared the autocomplete input field on xpath=//input[@id='autocomplete']
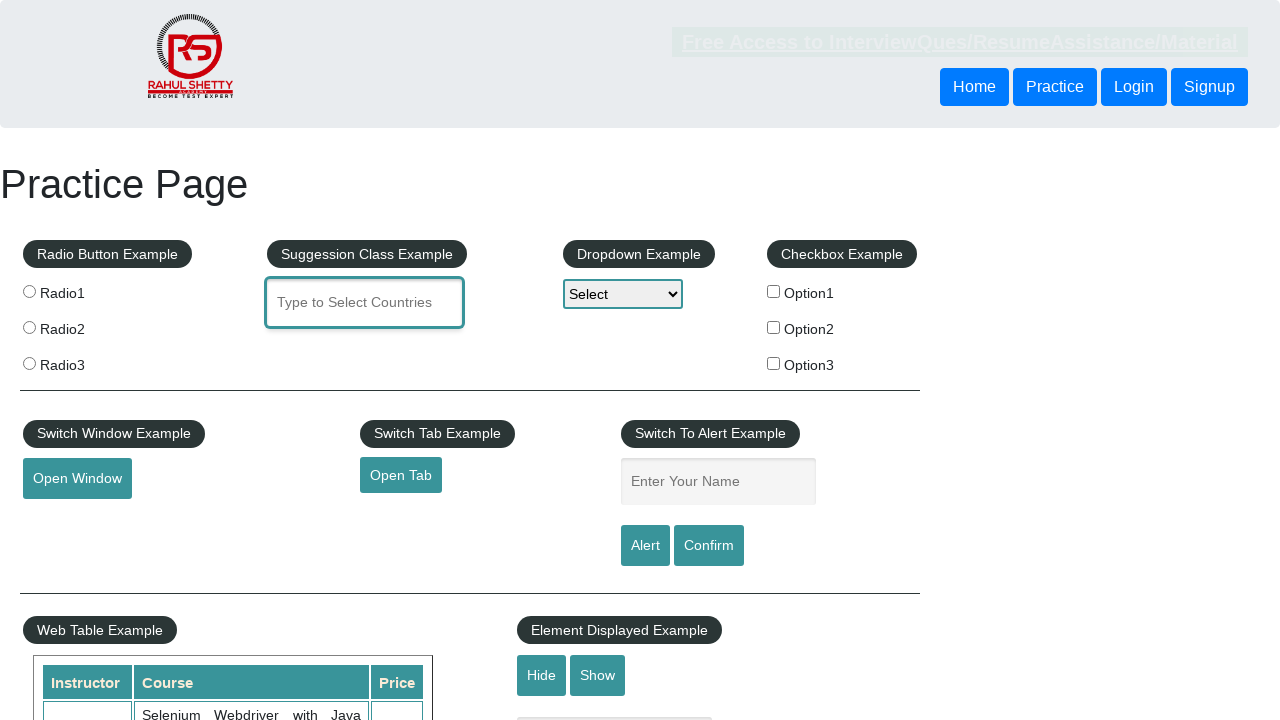

Typed 'IND' into the autocomplete field with delay to trigger suggestions
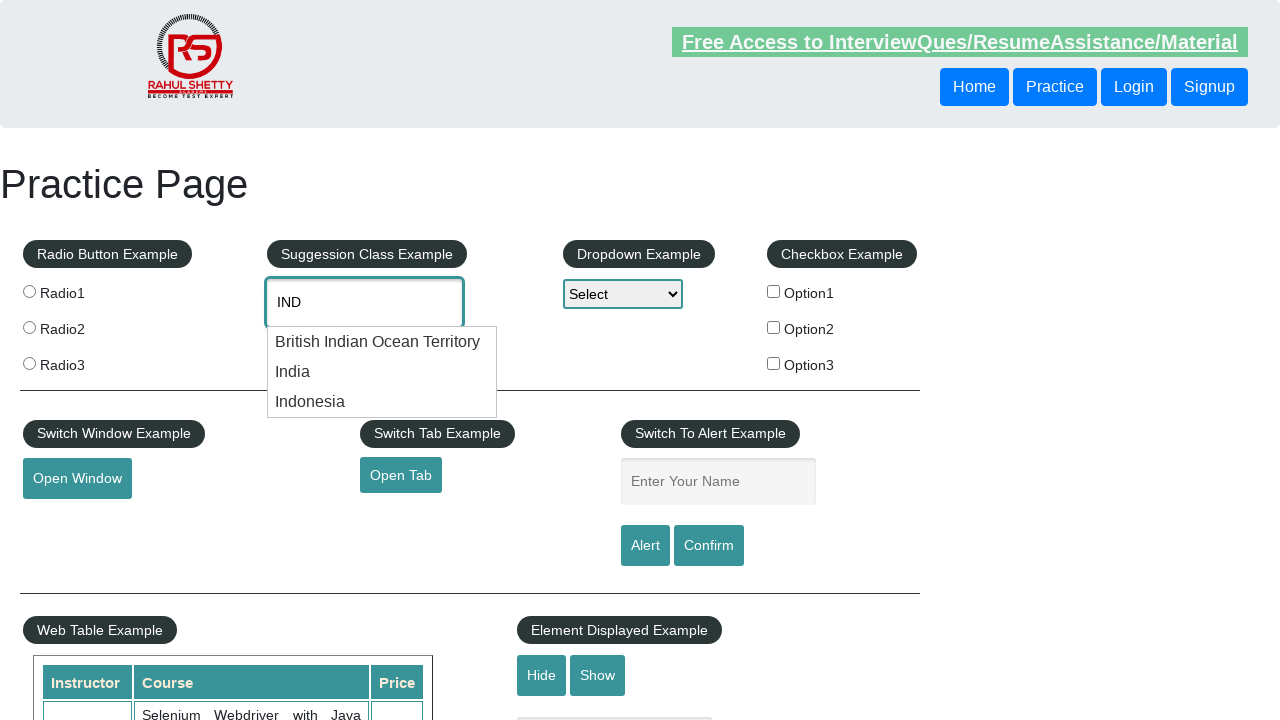

Selected 'India' from the autocomplete dropdown suggestions at (382, 372) on [id="ui-id-1"] >> internal:role=listitem >> nth=1 >> internal:has-text="India"i
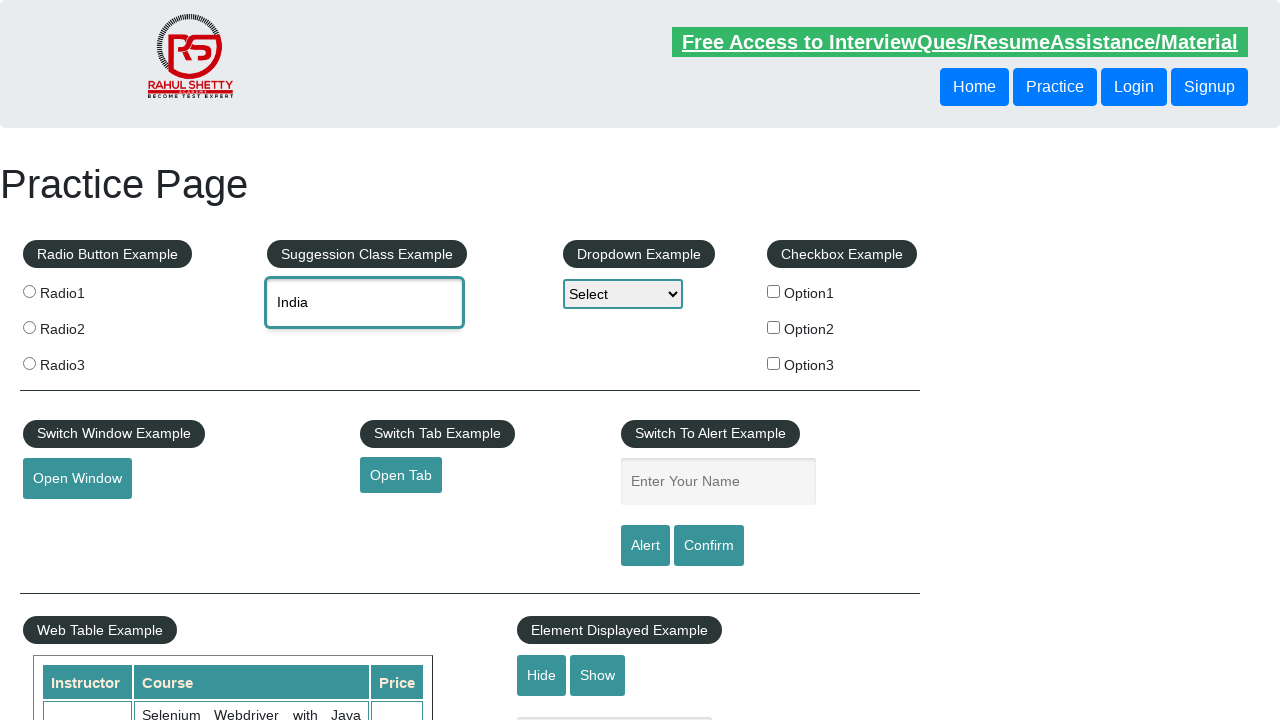

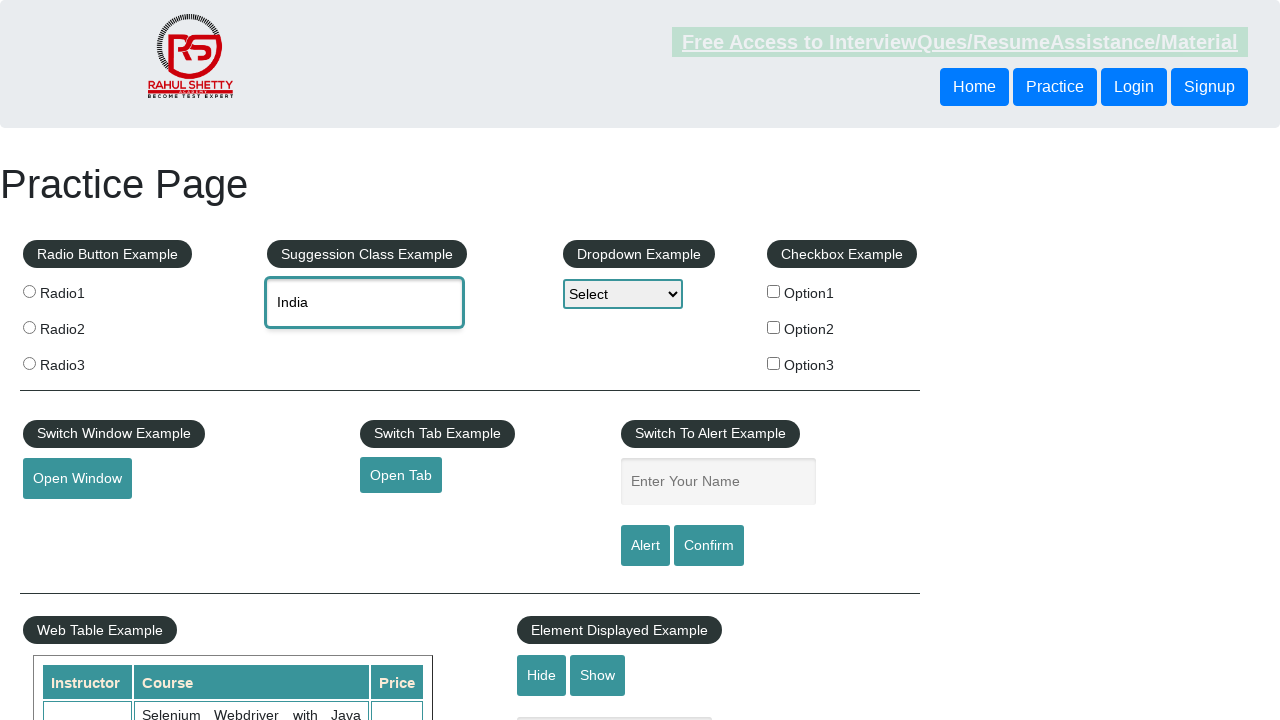